Tests page load by navigating to HYR Tutorials website and verifying the page loads successfully by checking for the page title.

Starting URL: https://www.hyrtutorials.com/

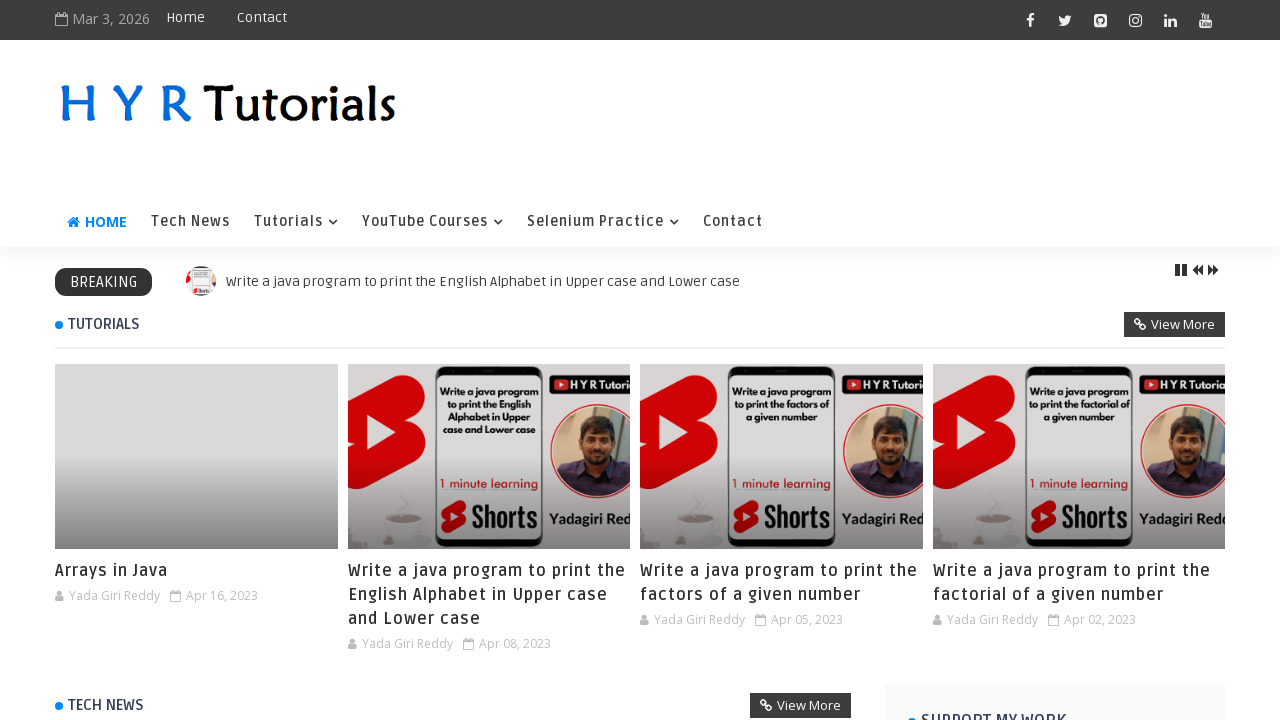

Set default timeout to 10000ms for page operations
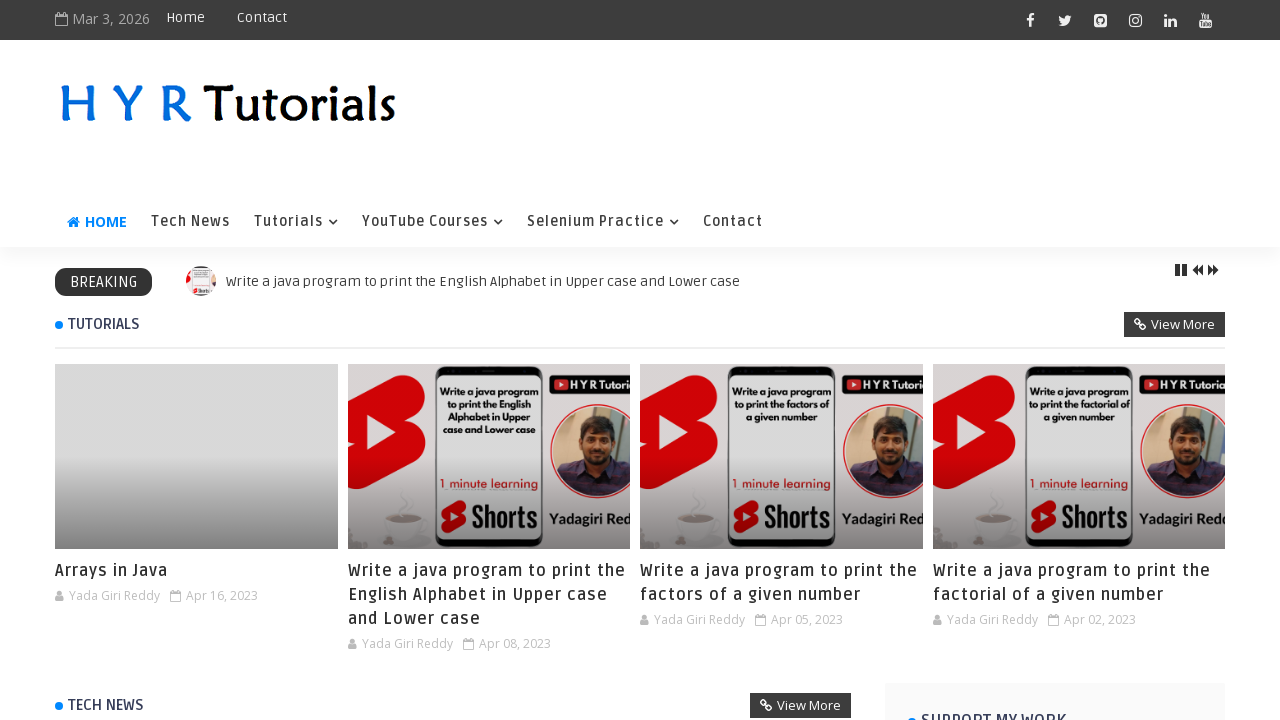

Page DOM content loaded successfully
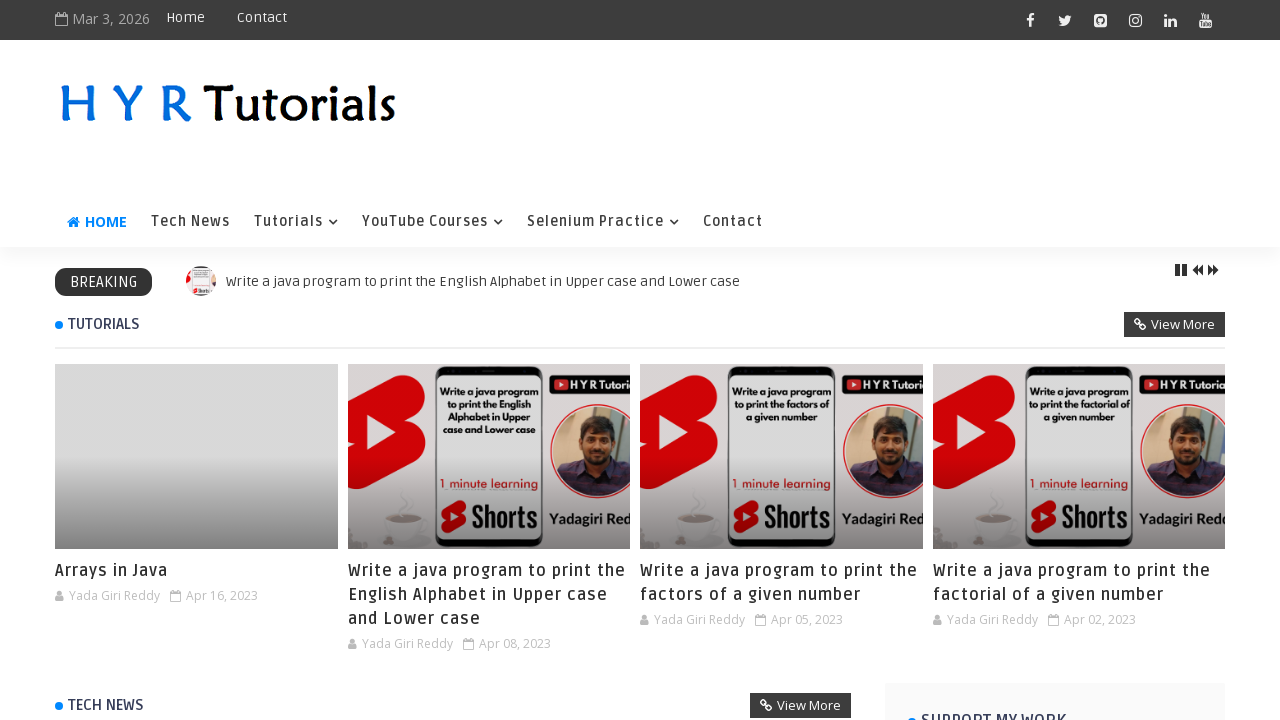

Retrieved page title
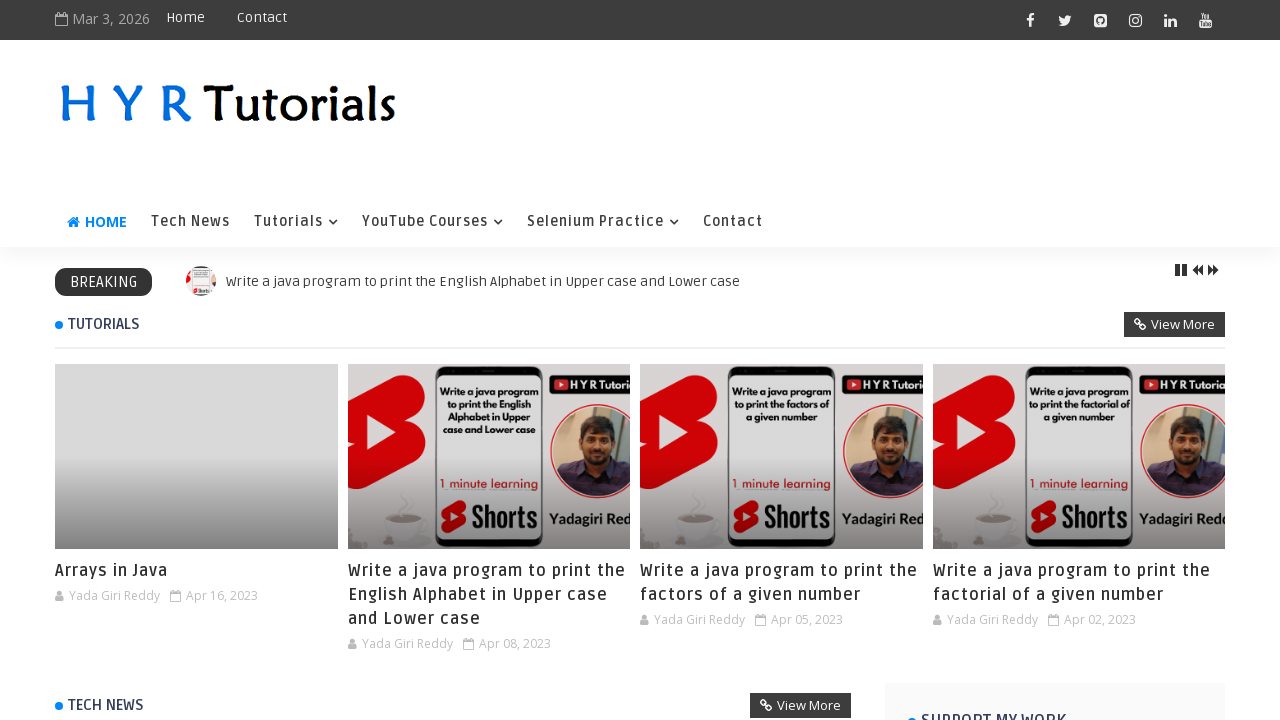

Verified page title is not empty and exists
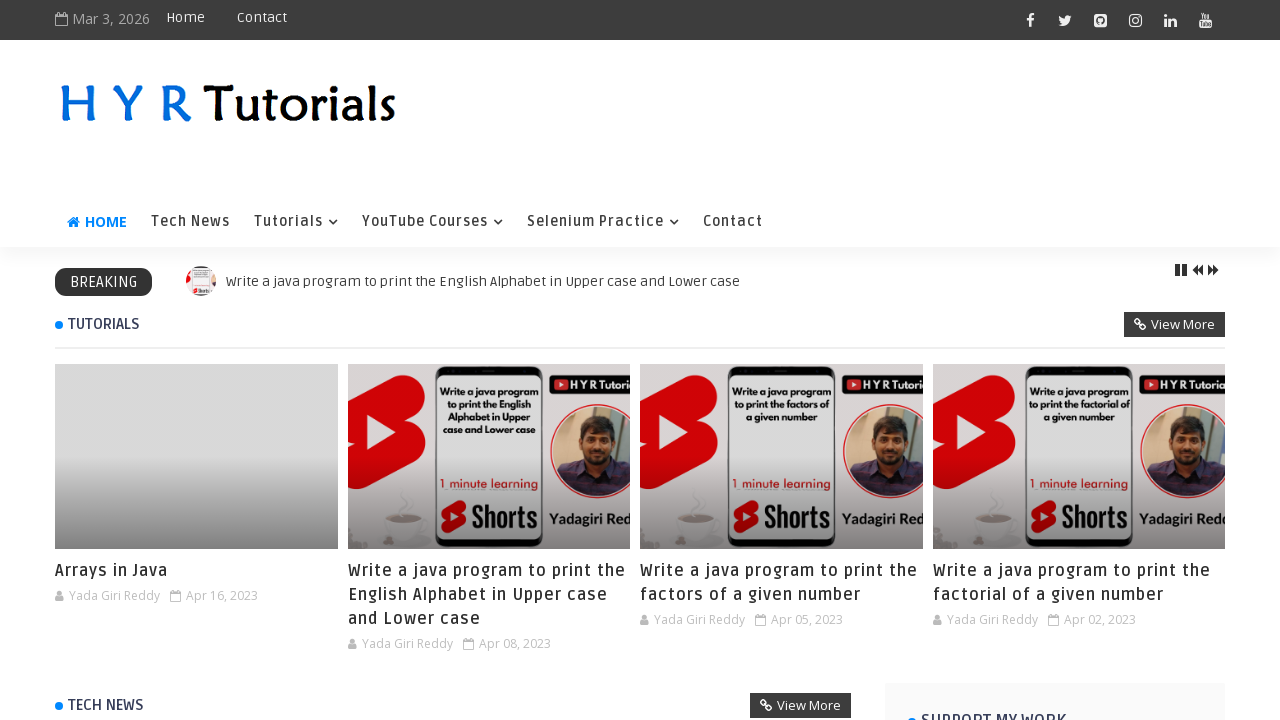

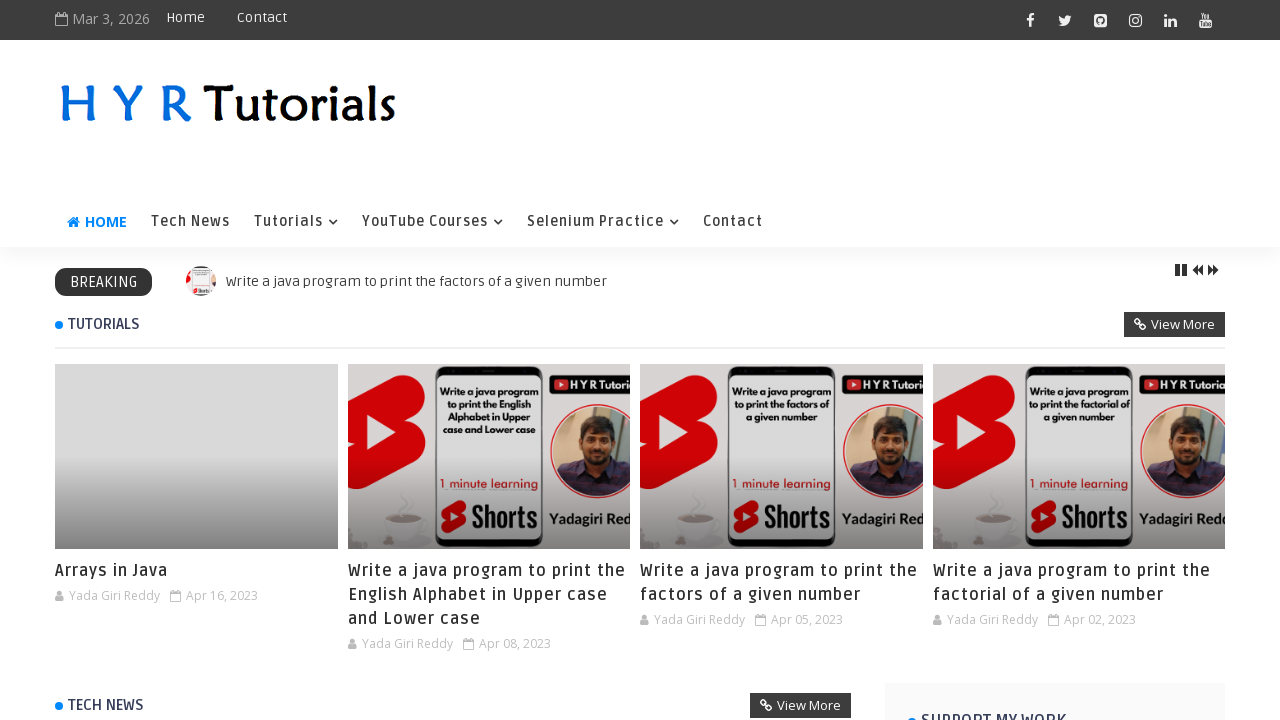